Tests the forgot password functionality by clicking the forgot password link and entering an email address

Starting URL: https://login.salesforce.com/

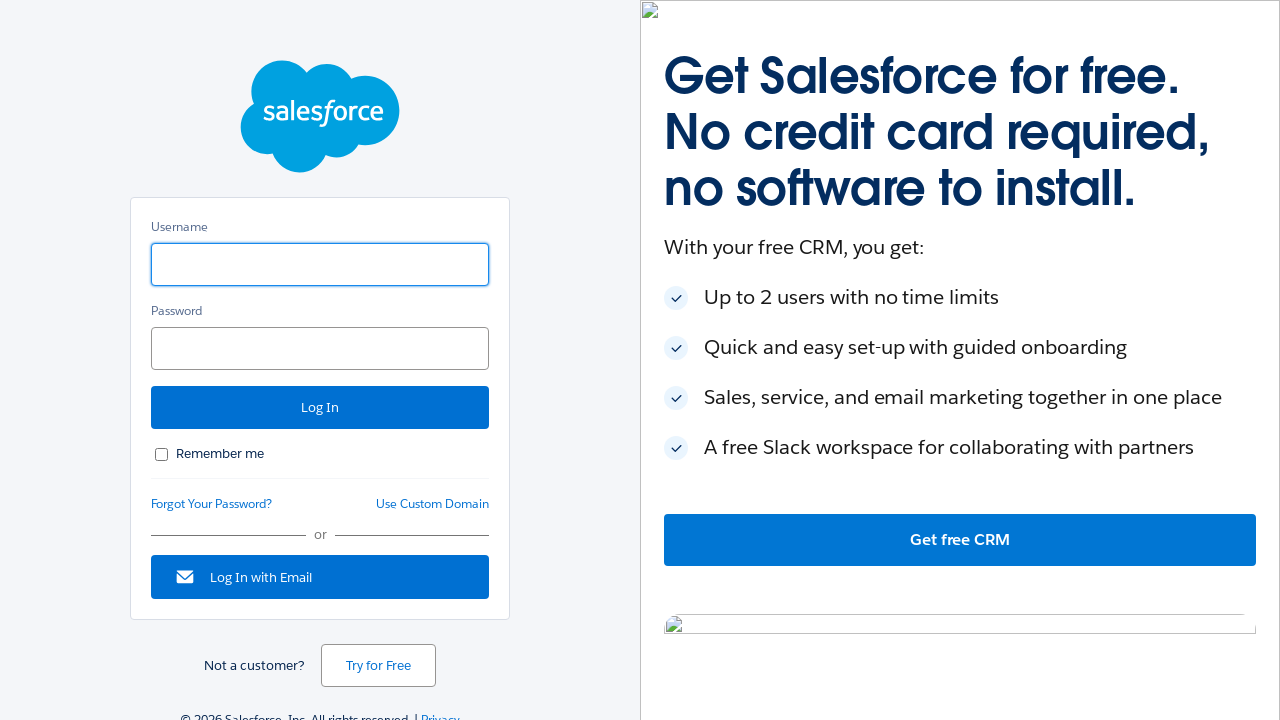

Clicked Forgot Your Password link at (212, 504) on text='Forgot Your Password?'
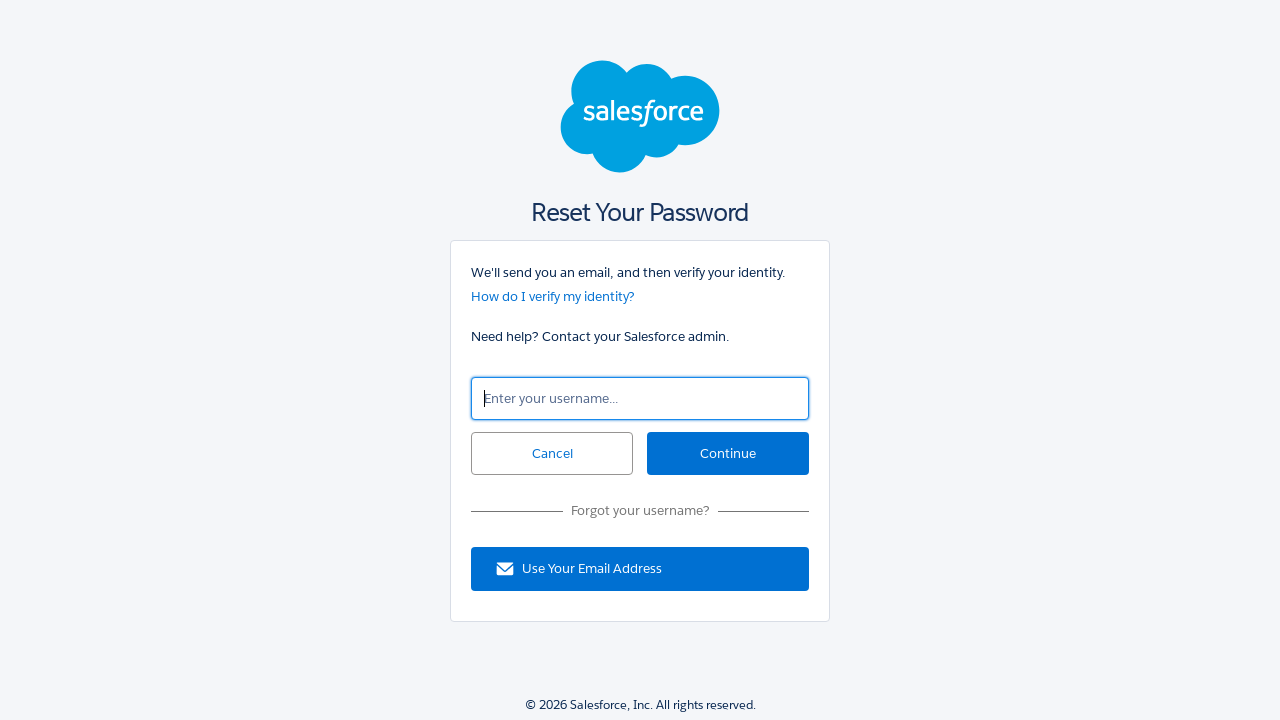

Entered email address 'testuser347@example.com' in username field on input#un
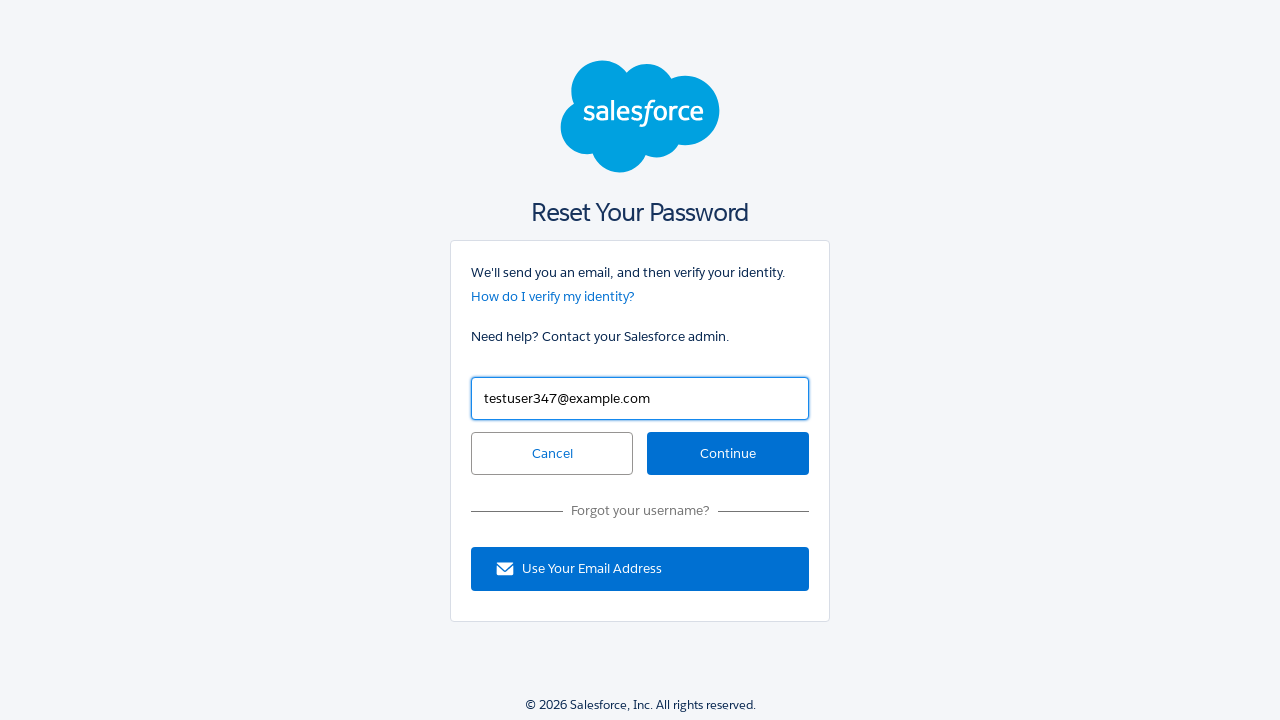

Clicked Continue button at (728, 454) on input#continue
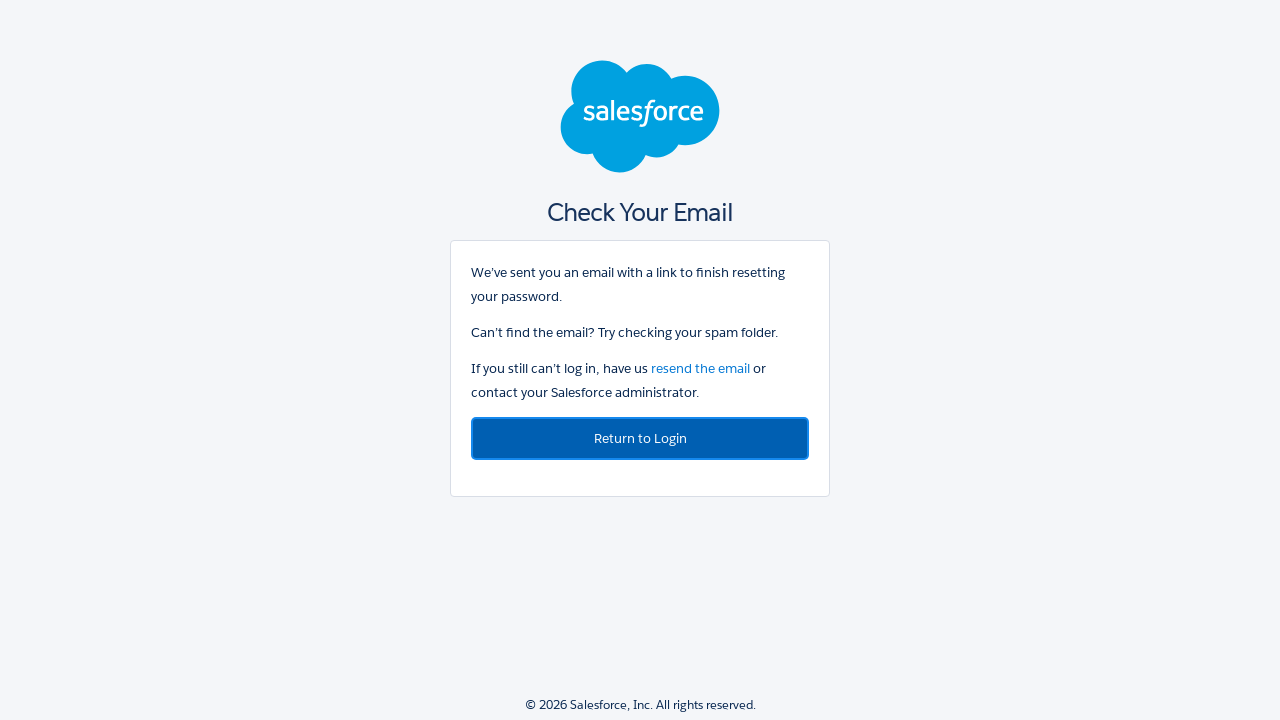

Password reset confirmation message loaded
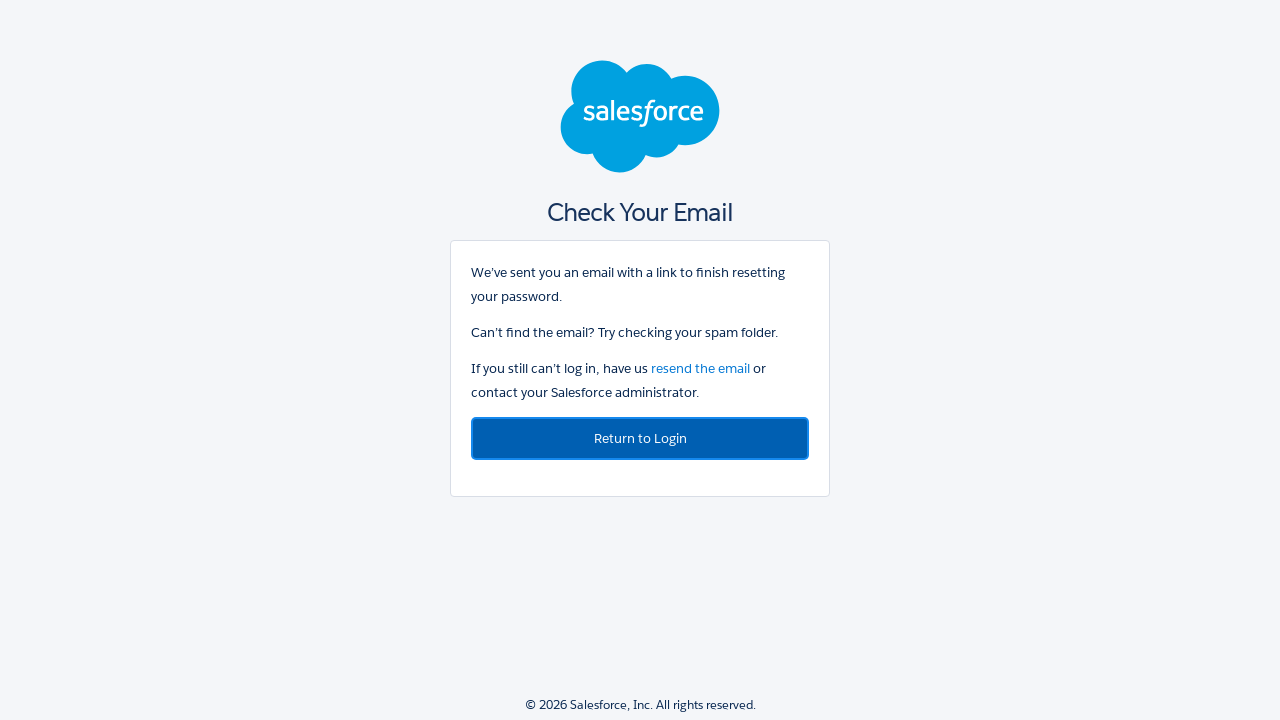

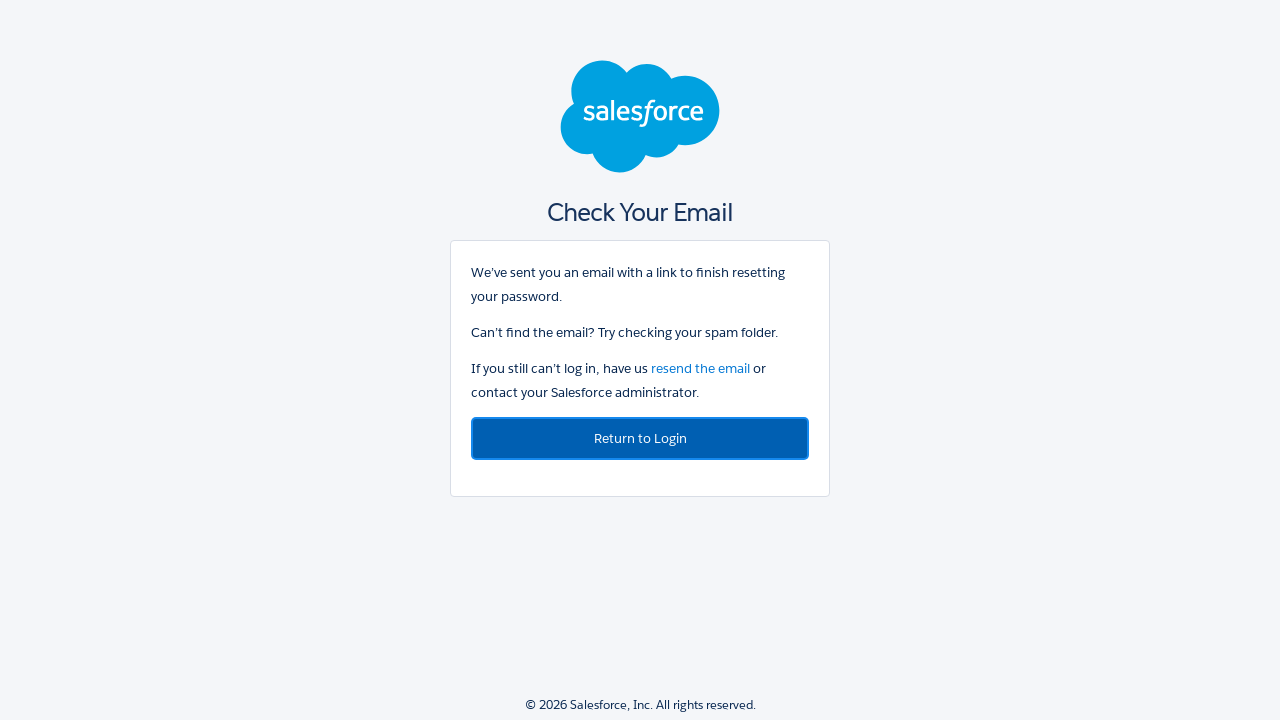